Tests an e-commerce site's product search and add-to-cart functionality by searching for products containing "ca", adding specific items to cart, and verifying cart contents

Starting URL: https://rahulshettyacademy.com/seleniumPractise/#/

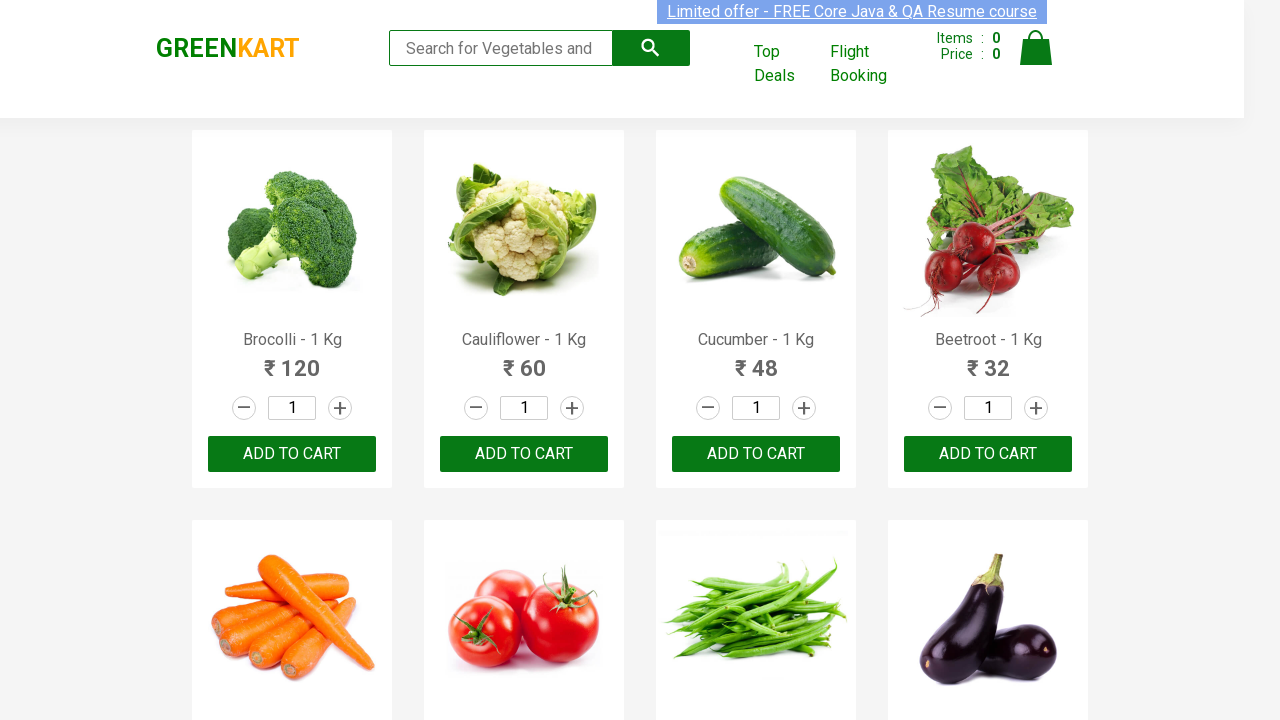

Filled search field with 'ca' to filter products on .search-keyword
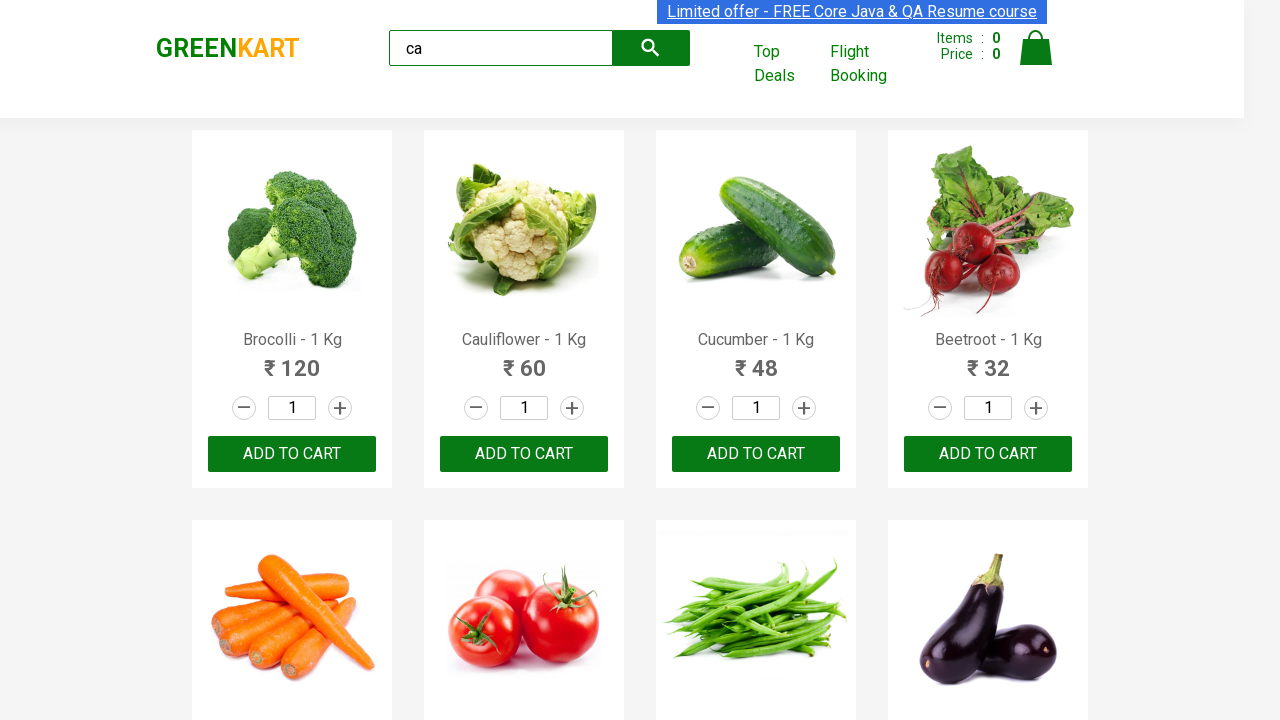

Waited 2 seconds for products to filter
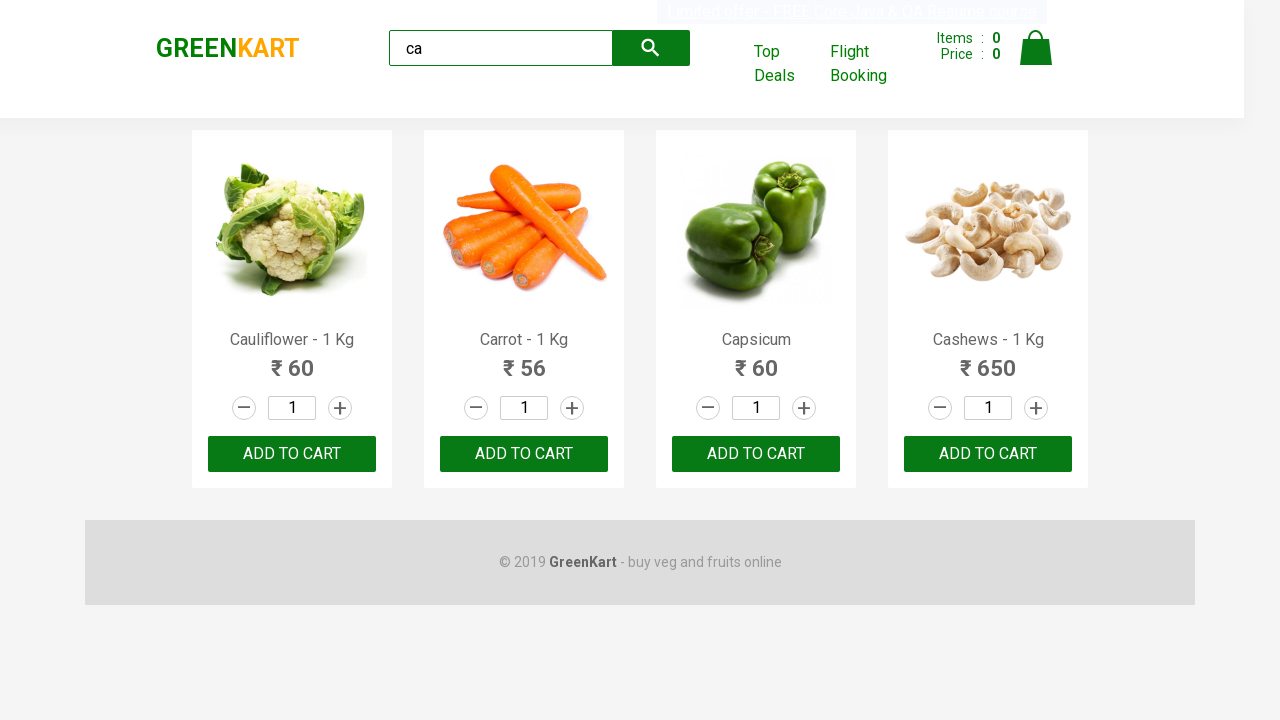

Verified that 4 products are visible after filtering for 'ca'
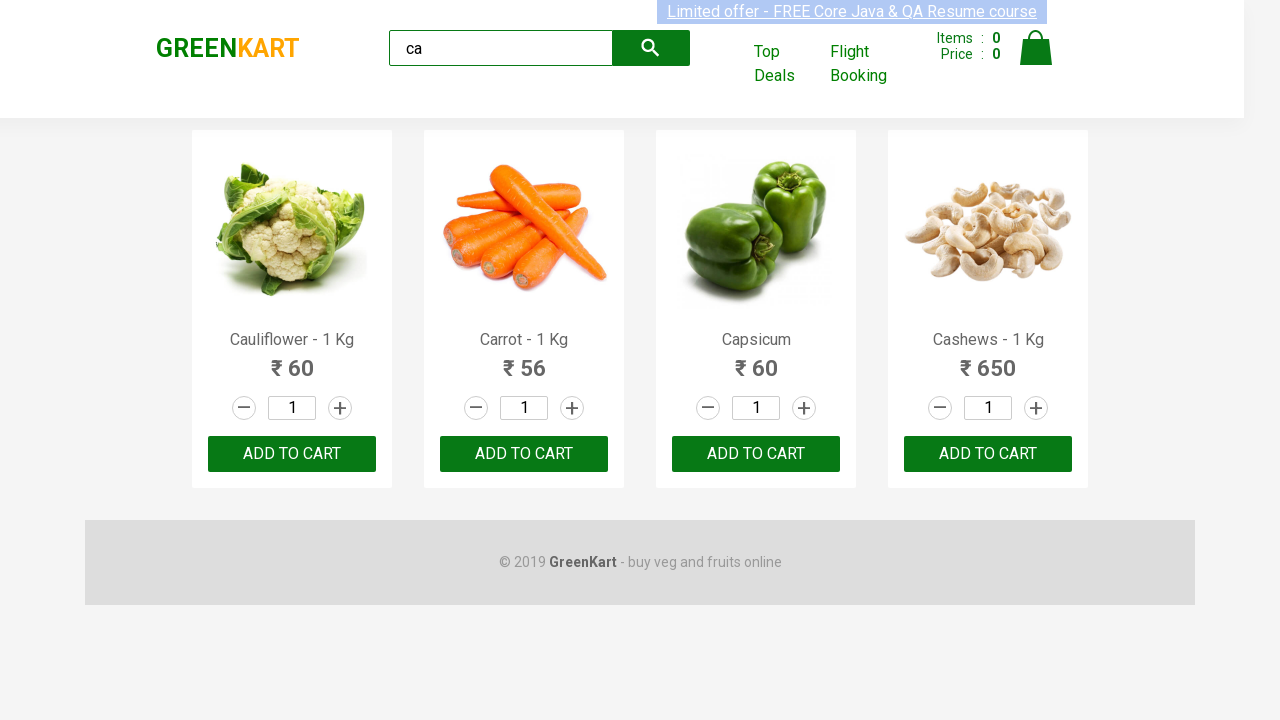

Clicked 'ADD TO CART' button on the second product at (524, 454) on .products >> .product >> nth=1 >> internal:text="ADD TO CART"i
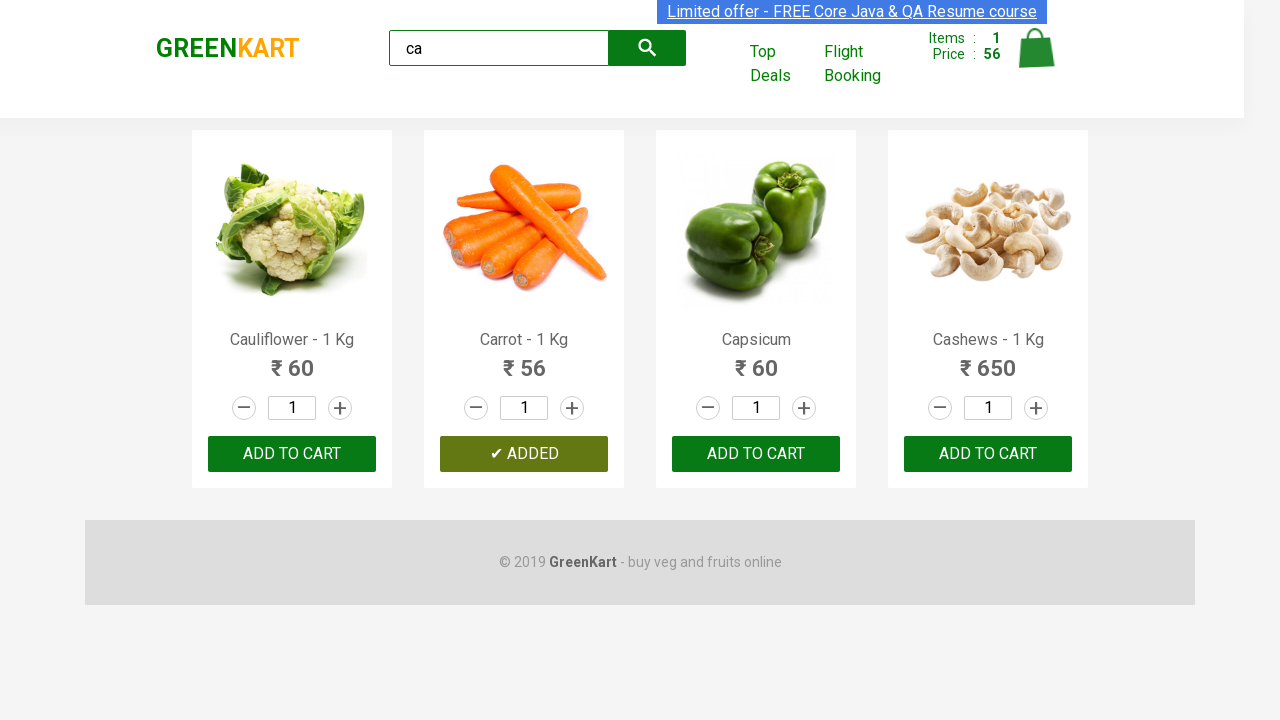

Found and clicked 'ADD TO CART' button for Cashews product at (988, 454) on .products >> .product >> nth=3 >> button
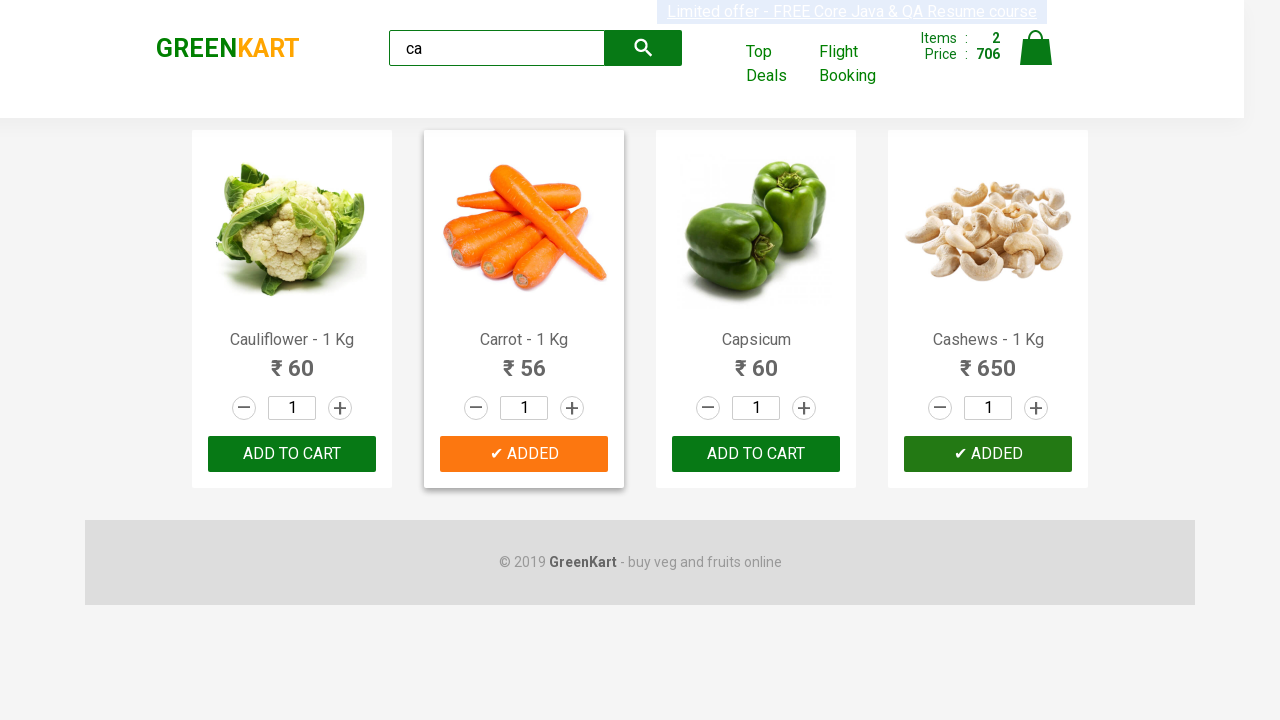

Verified that brand logo text is 'GREENKART'
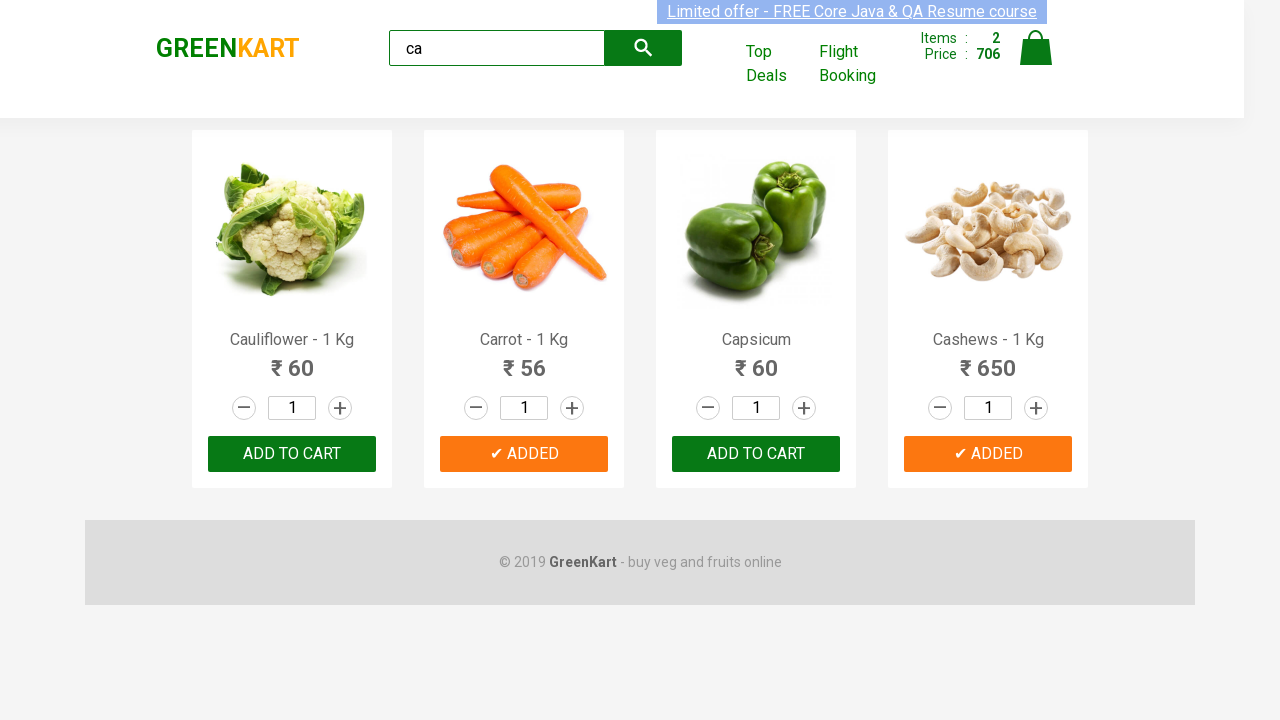

Verified that cart contains 2 items
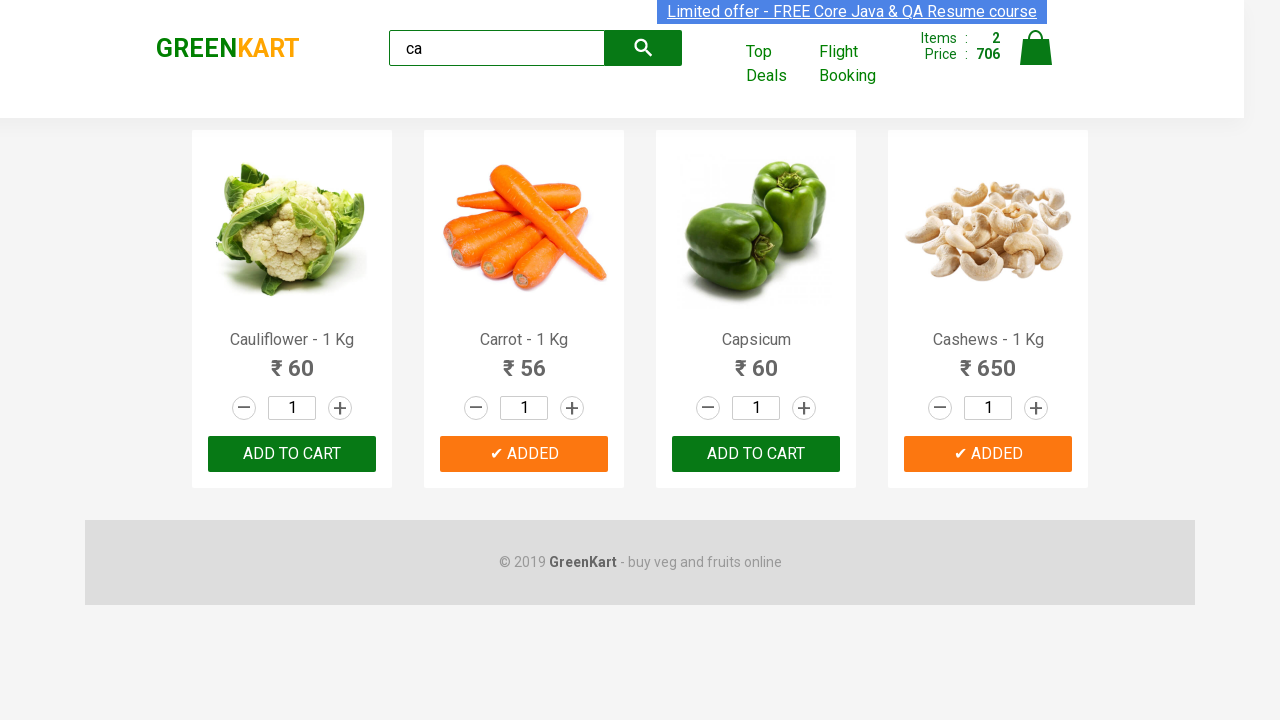

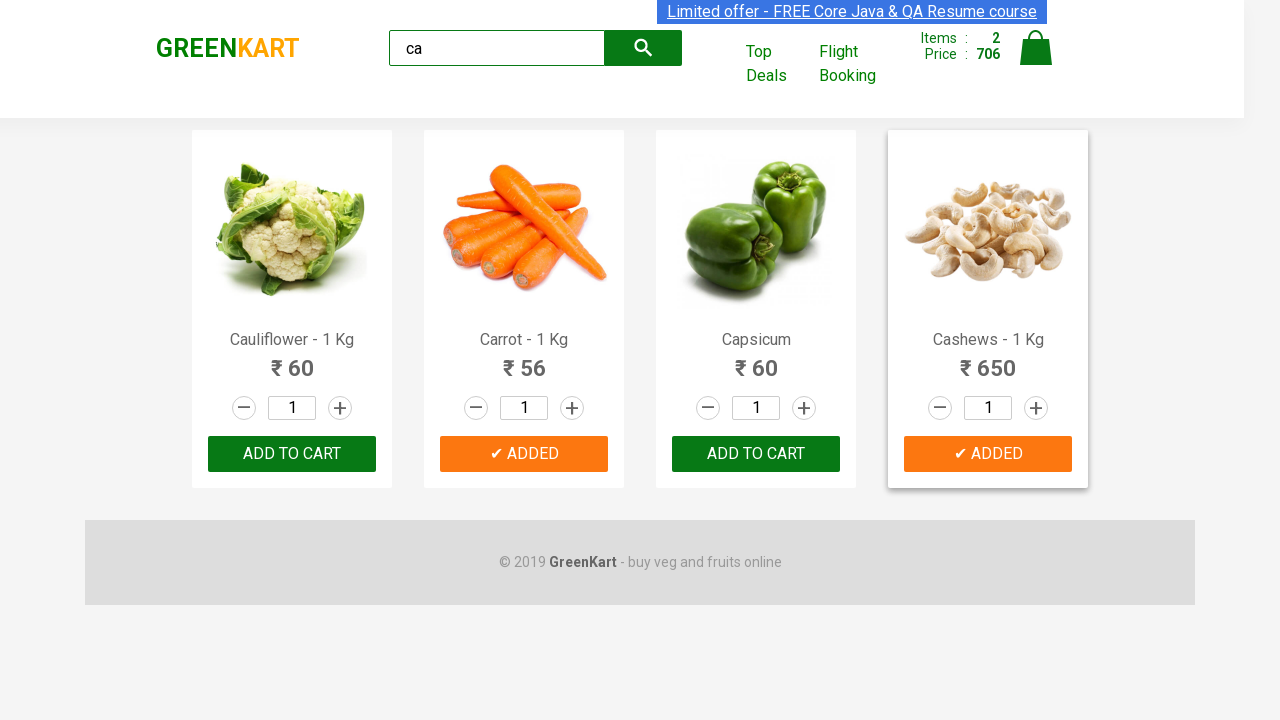